Tests clicking on the first navigation menu element on the USPS homepage

Starting URL: https://www.usps.com/

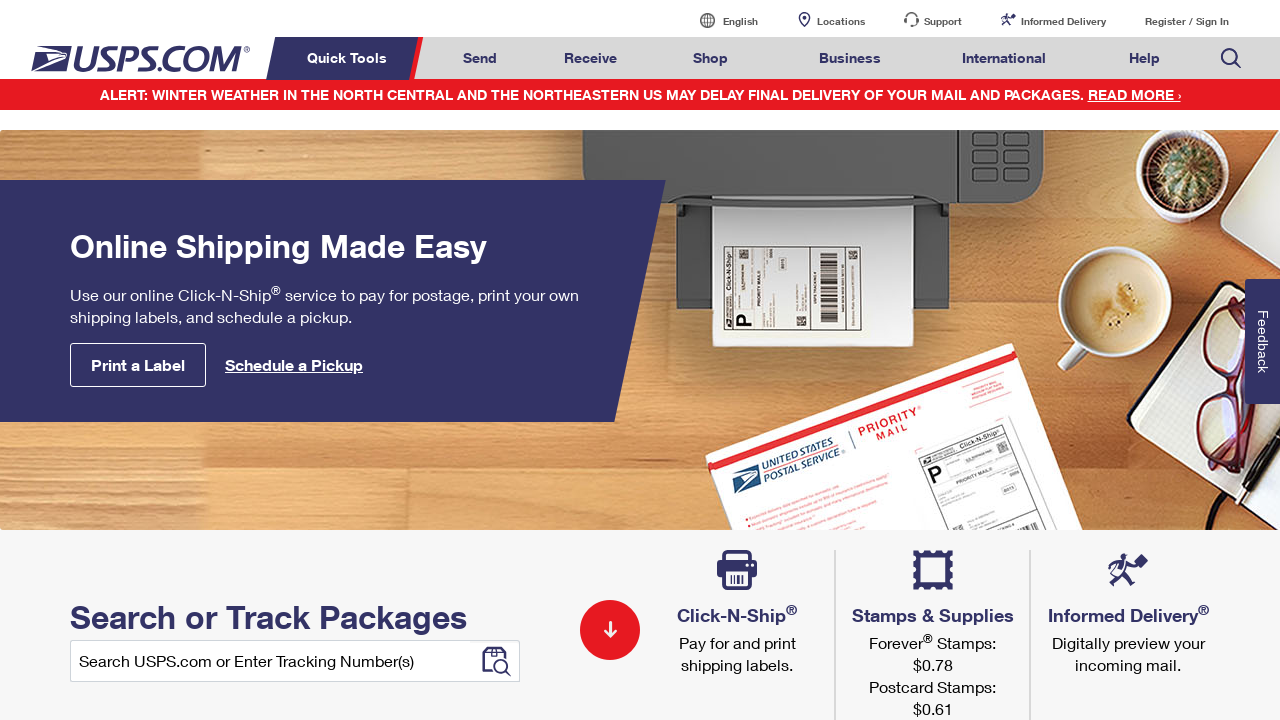

Navigated to USPS homepage
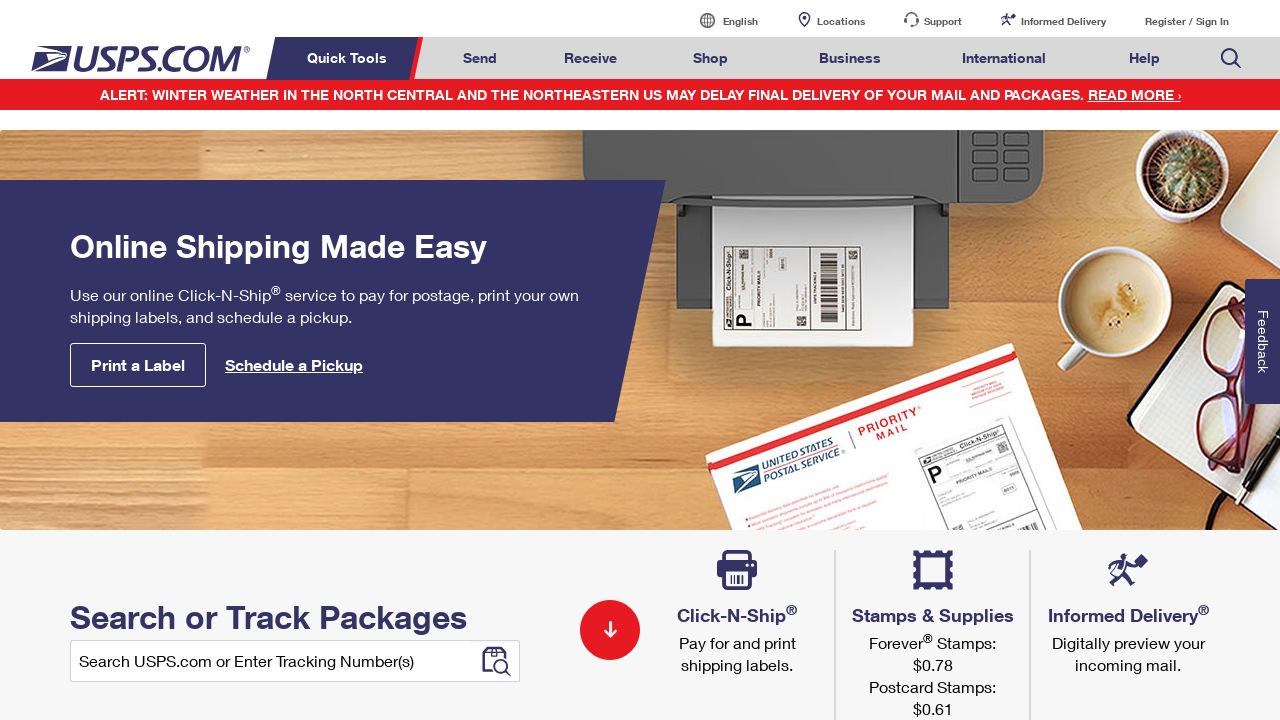

Clicked on the first navigation menu element at (350, 58) on a.nav-first-element.menuitem
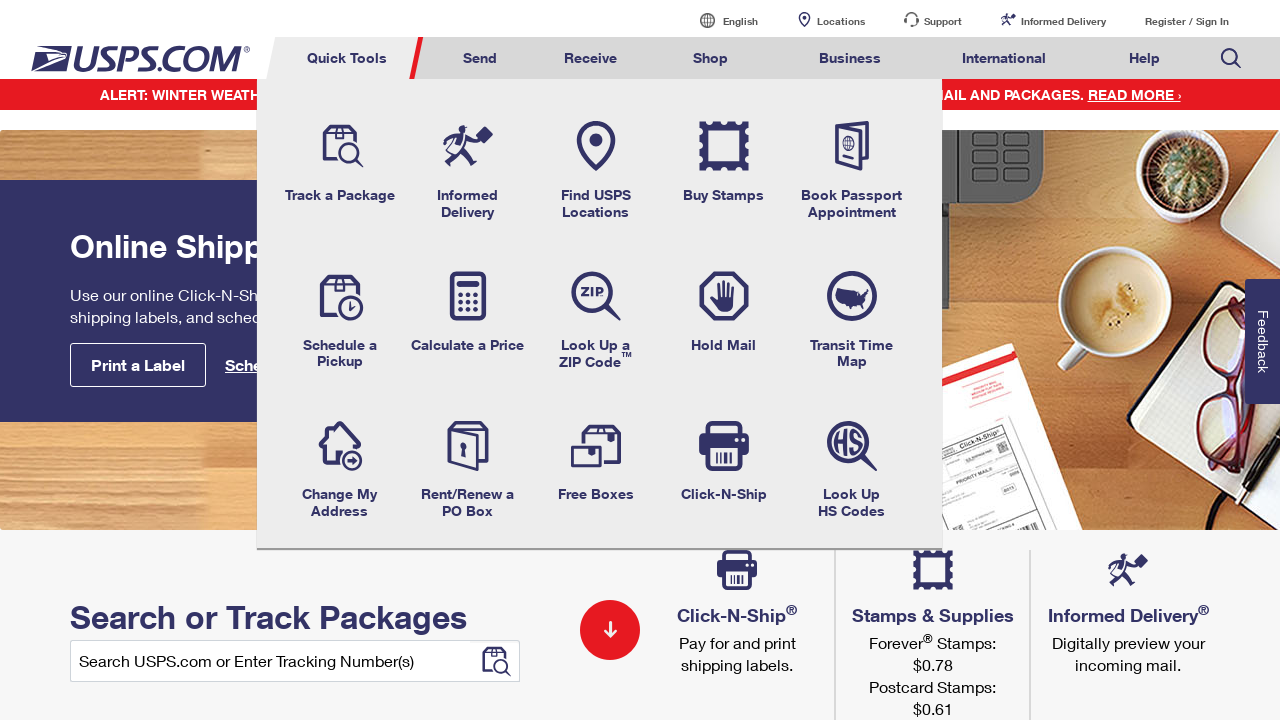

Waited for page to reach networkidle state after clicking menu
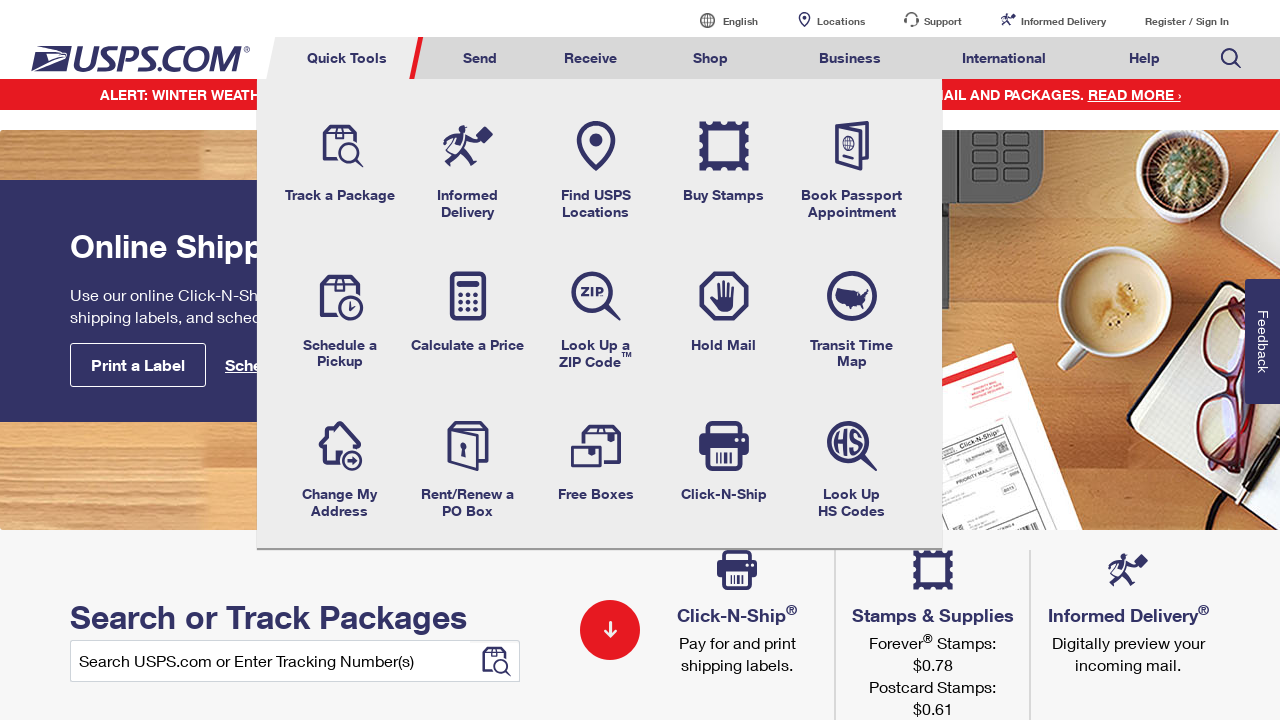

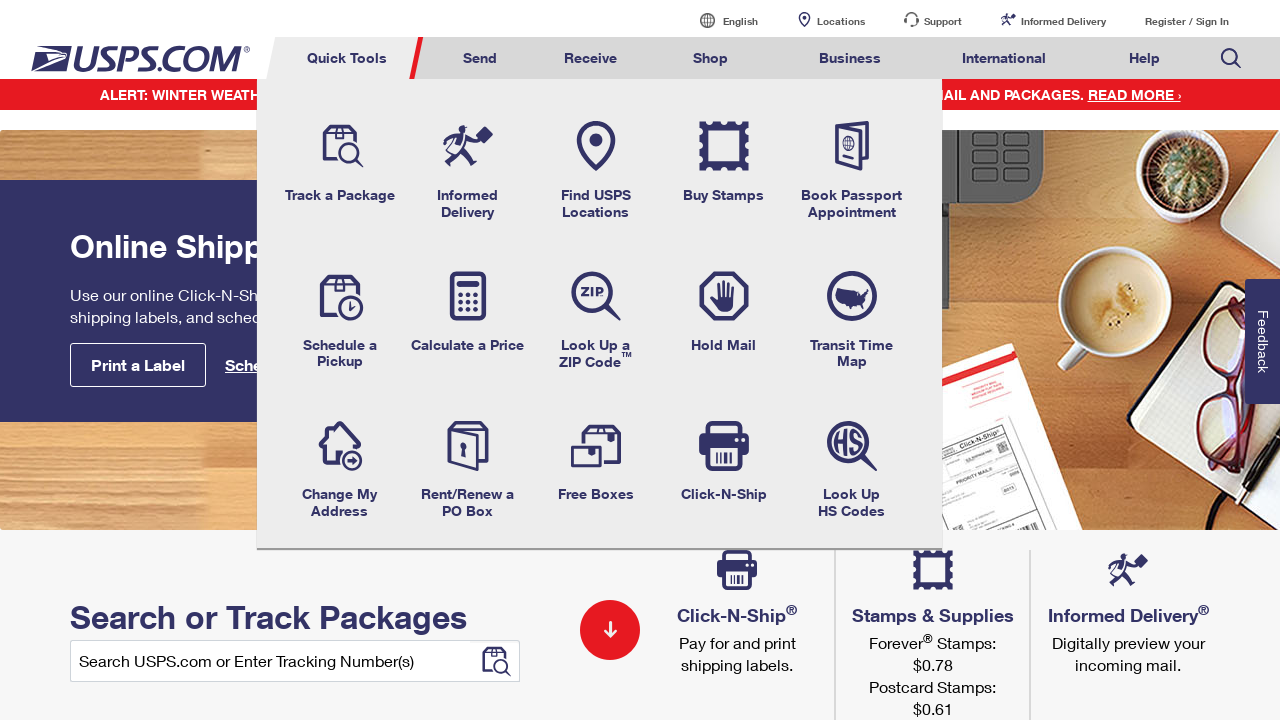